Tests the hotel listing functionality by clicking the hotel list button and verifying that hotels are displayed on the page

Starting URL: http://hotel-v3.progmasters.hu/

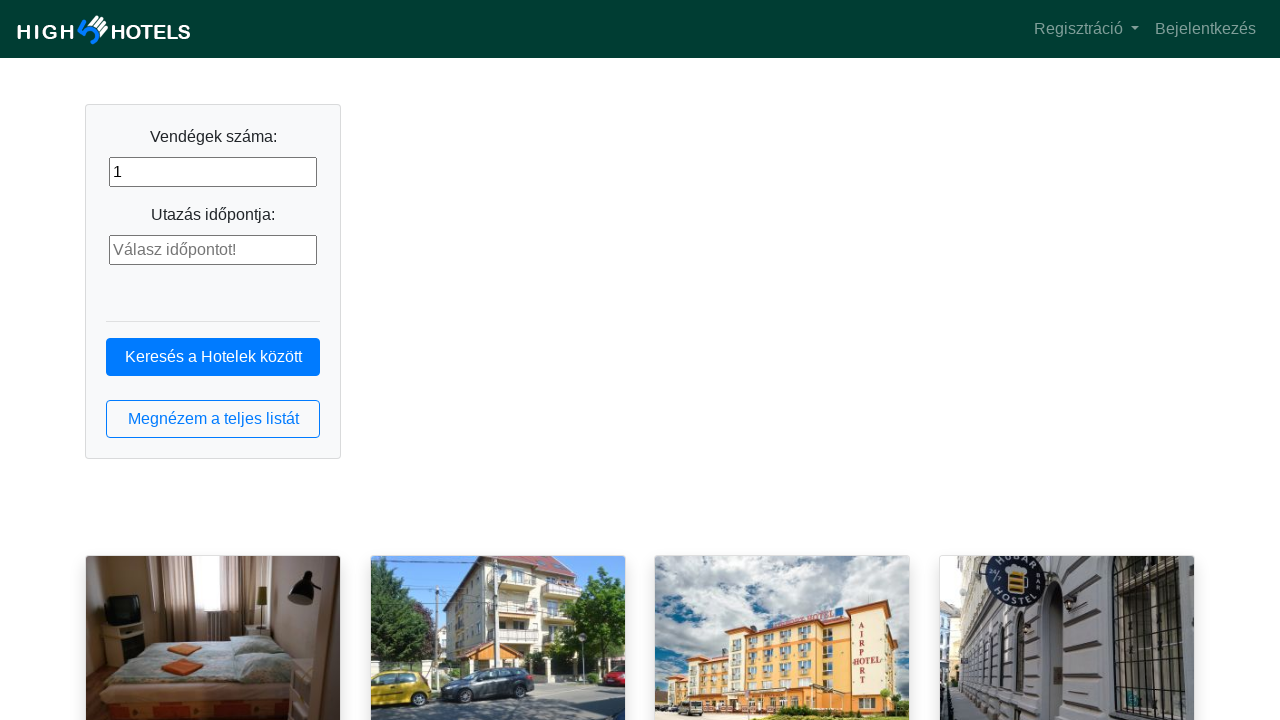

Clicked the hotel list button at (213, 419) on button.btn.btn-outline-primary.btn-block
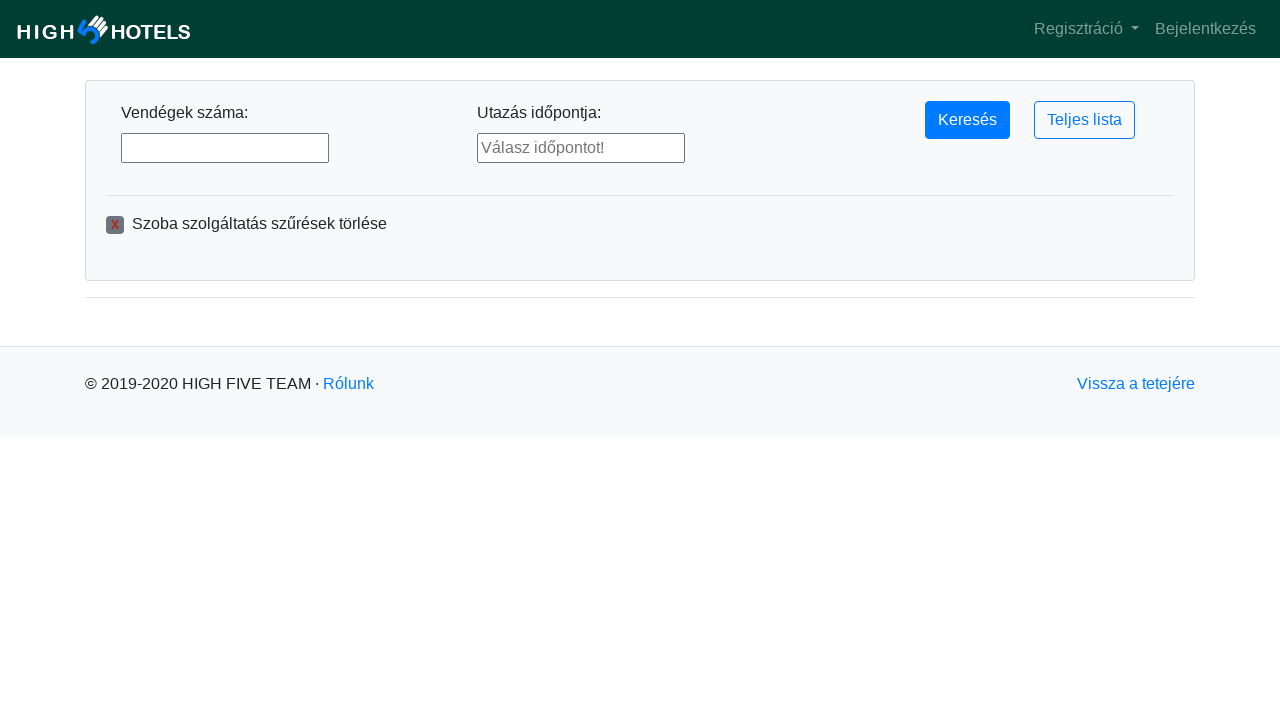

Hotel list loaded and hotel items are visible
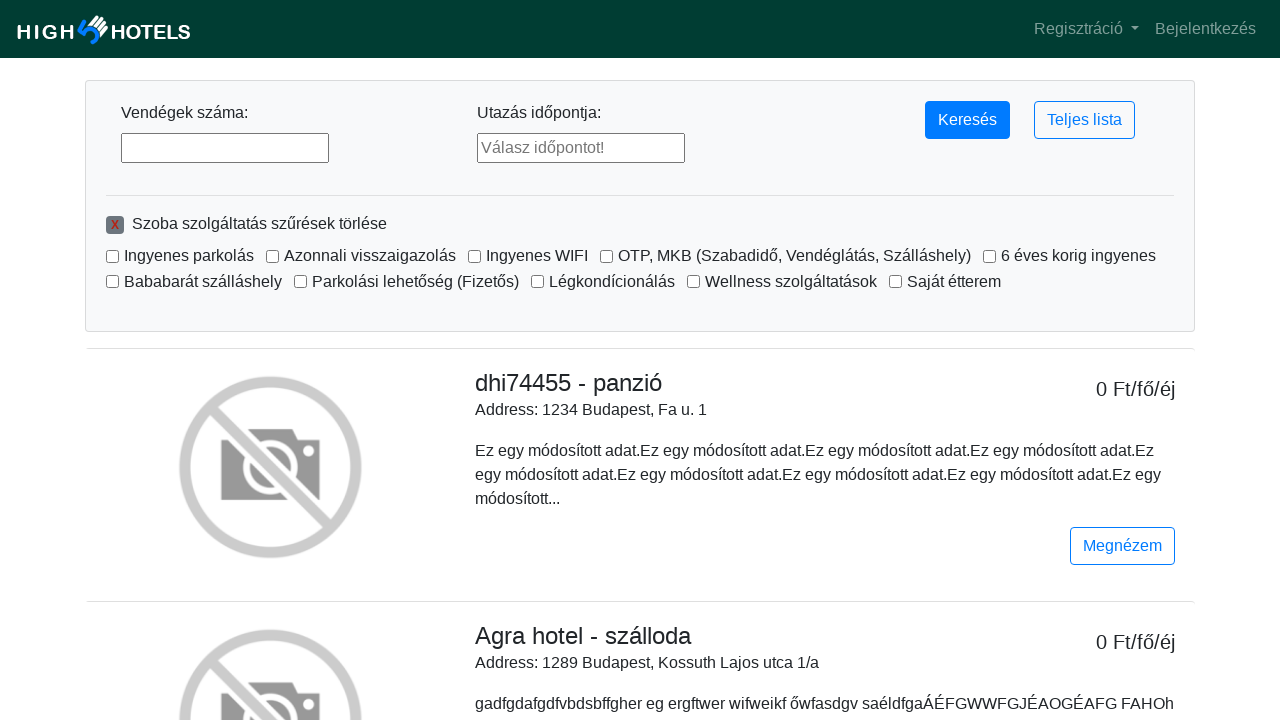

Retrieved hotel list locator
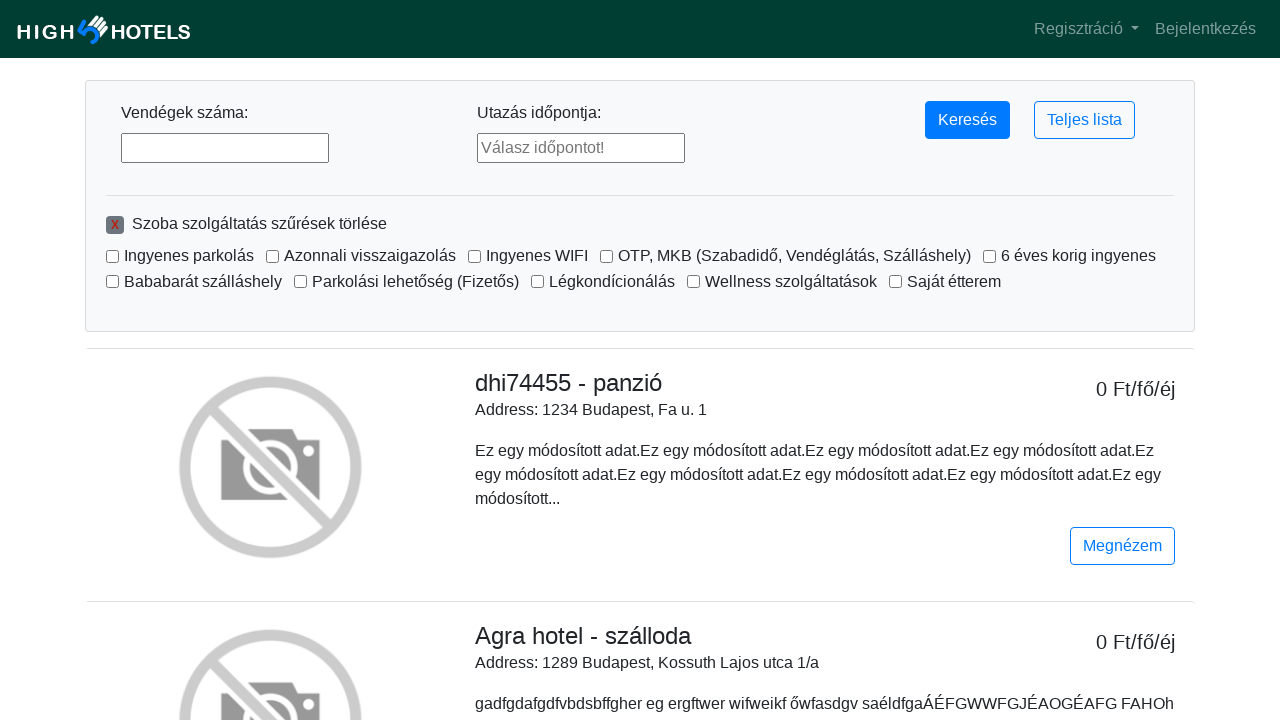

First hotel item is visible, confirming hotels are displayed on the page
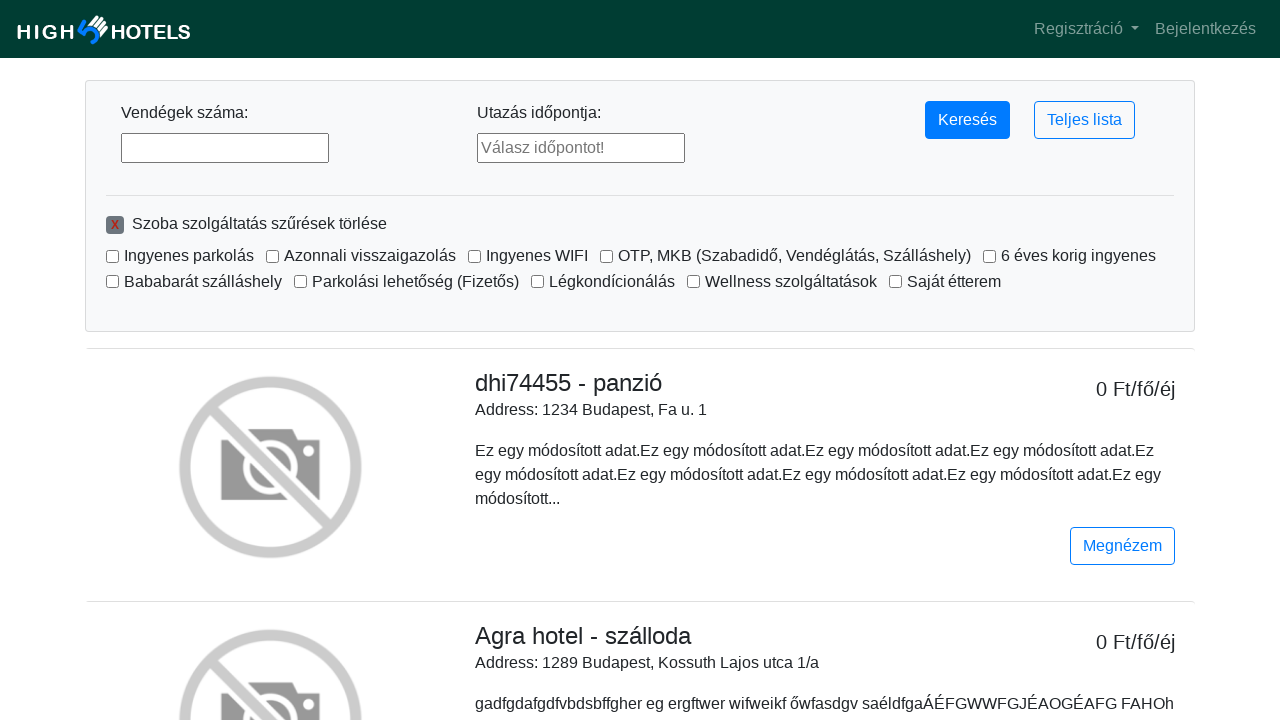

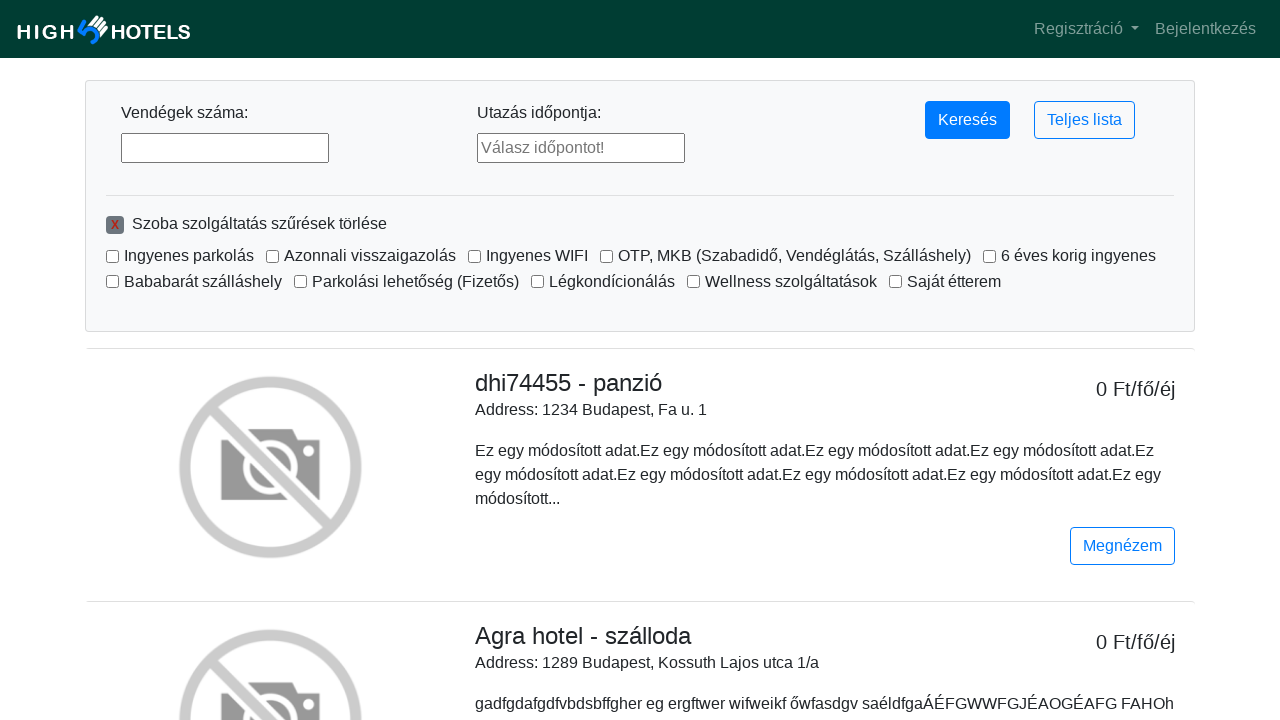